Tests browser window and tab handling functionality by opening new tabs and windows, switching between them, and verifying content

Starting URL: https://demoqa.com/browser-windows

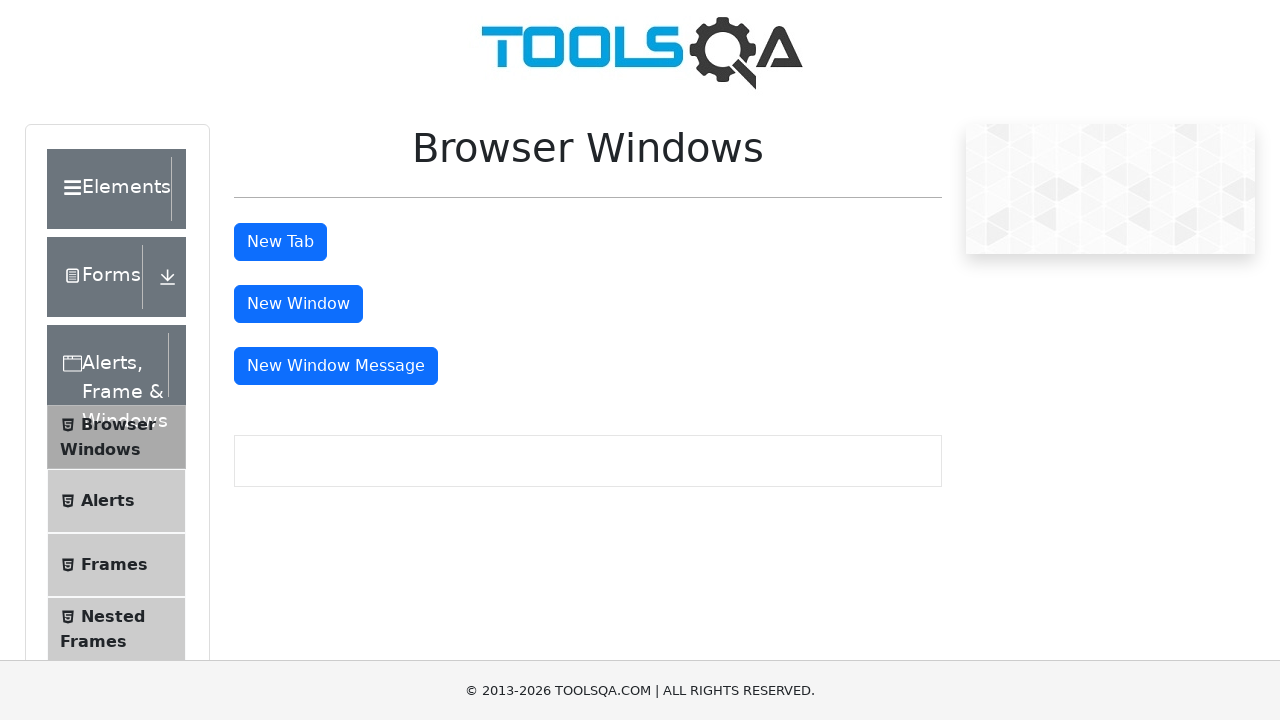

Clicked 'New Tab' button to open a new tab at (280, 242) on #tabButton
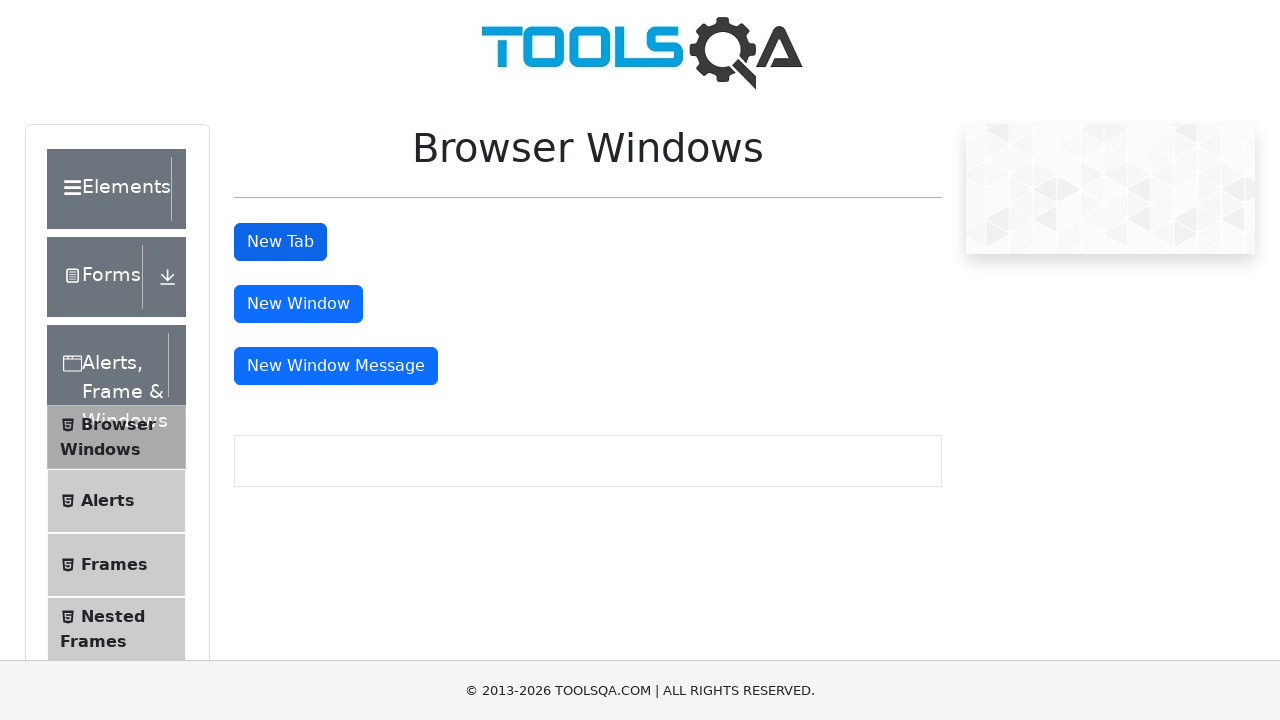

New tab loaded and ready
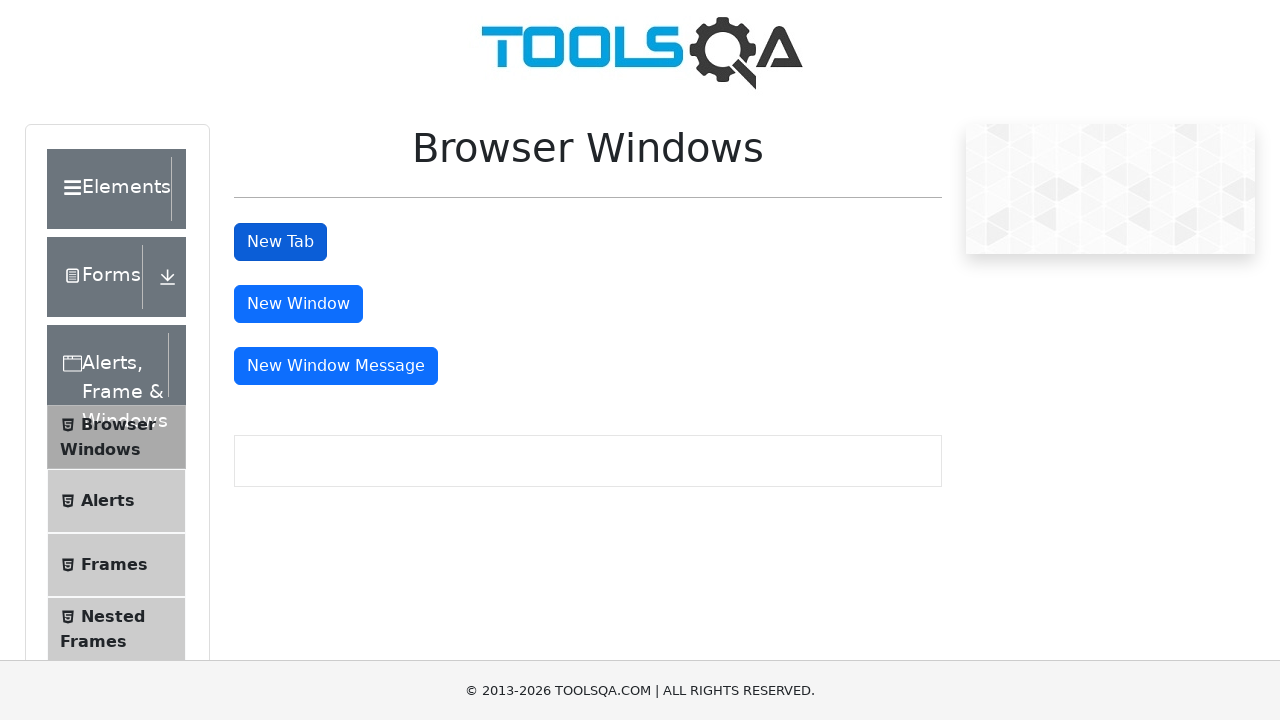

Sample heading element loaded in new tab
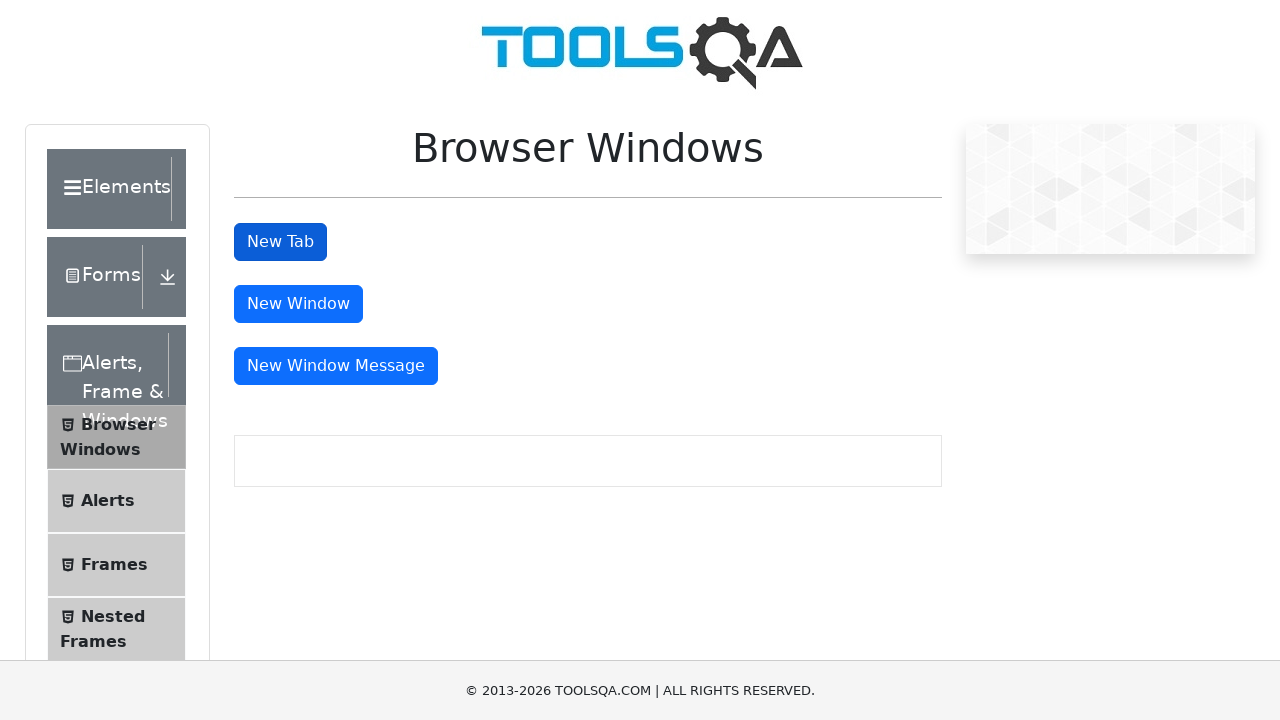

Retrieved heading text from new tab: This is a sample page
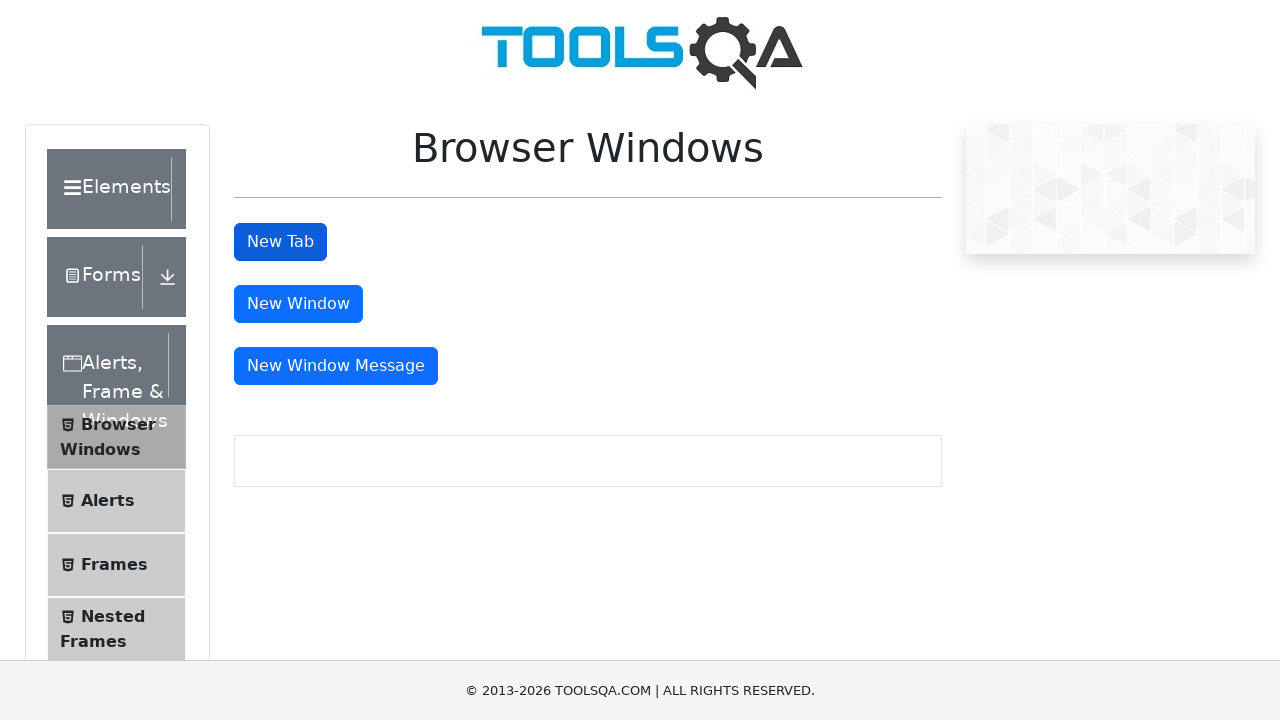

Switched back to main tab
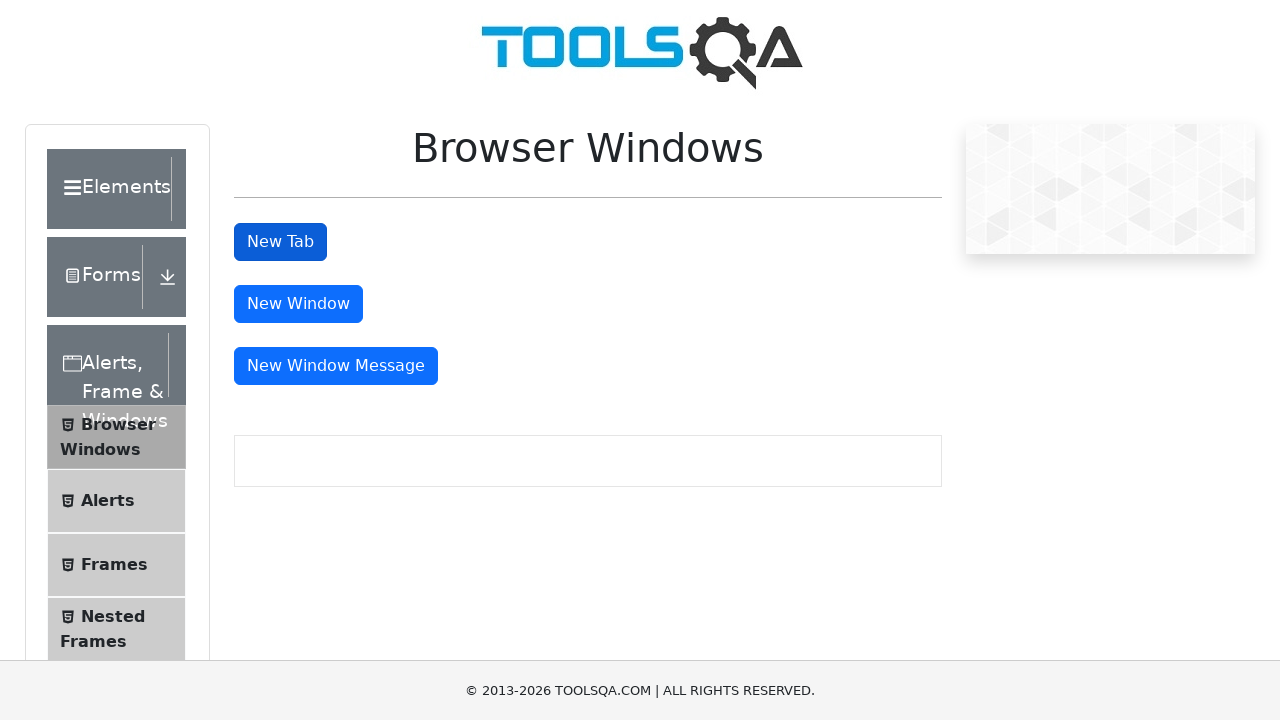

Clicked 'New Window' button to open a new window at (298, 304) on #windowButton
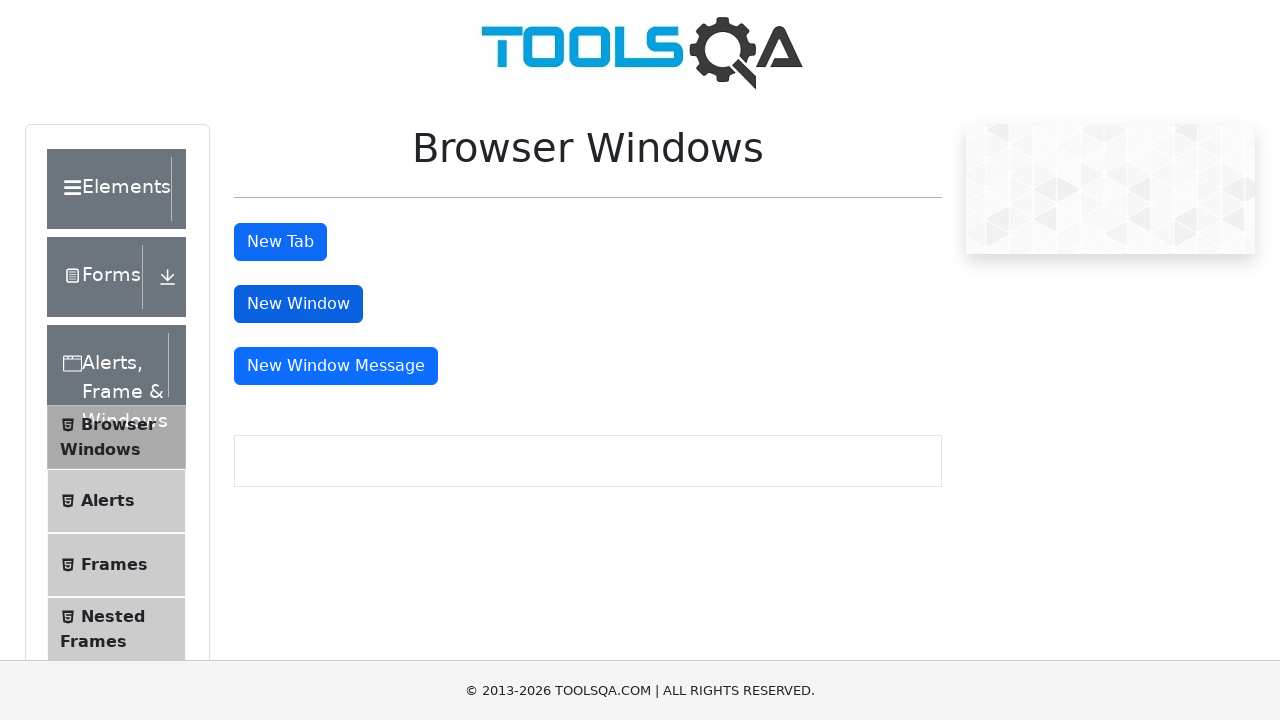

New window loaded and ready
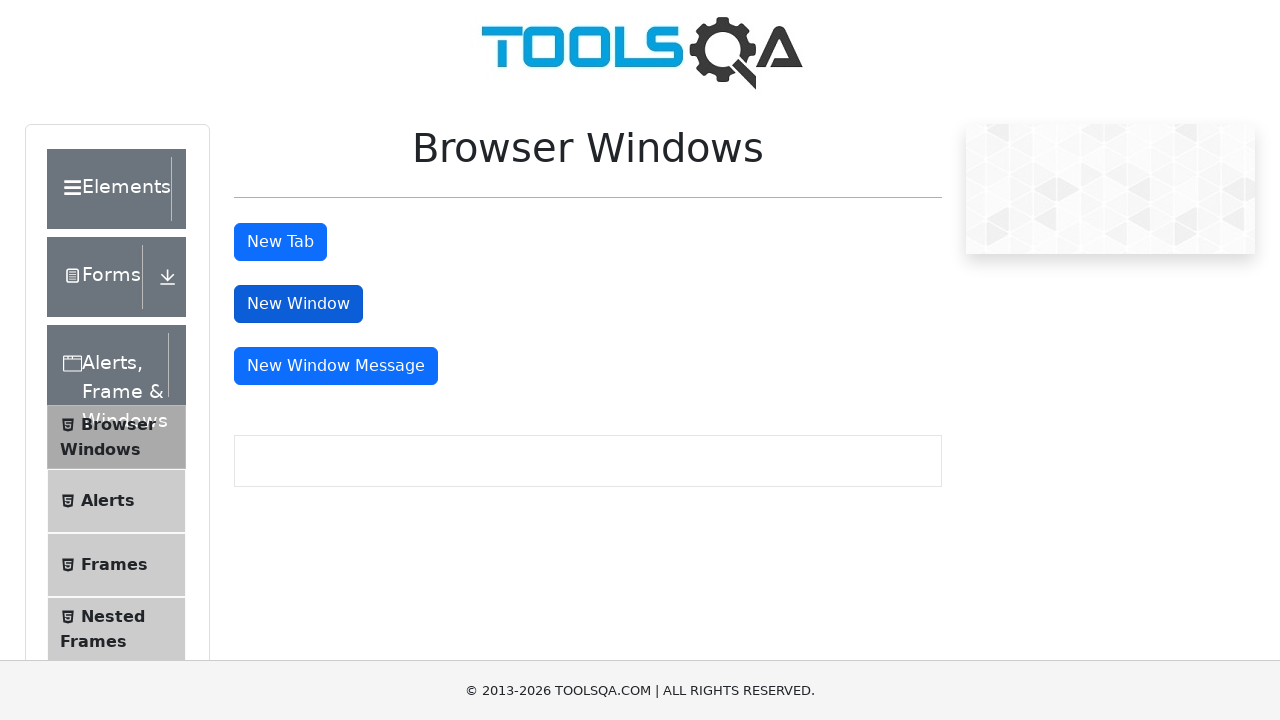

Sample heading element loaded in new window
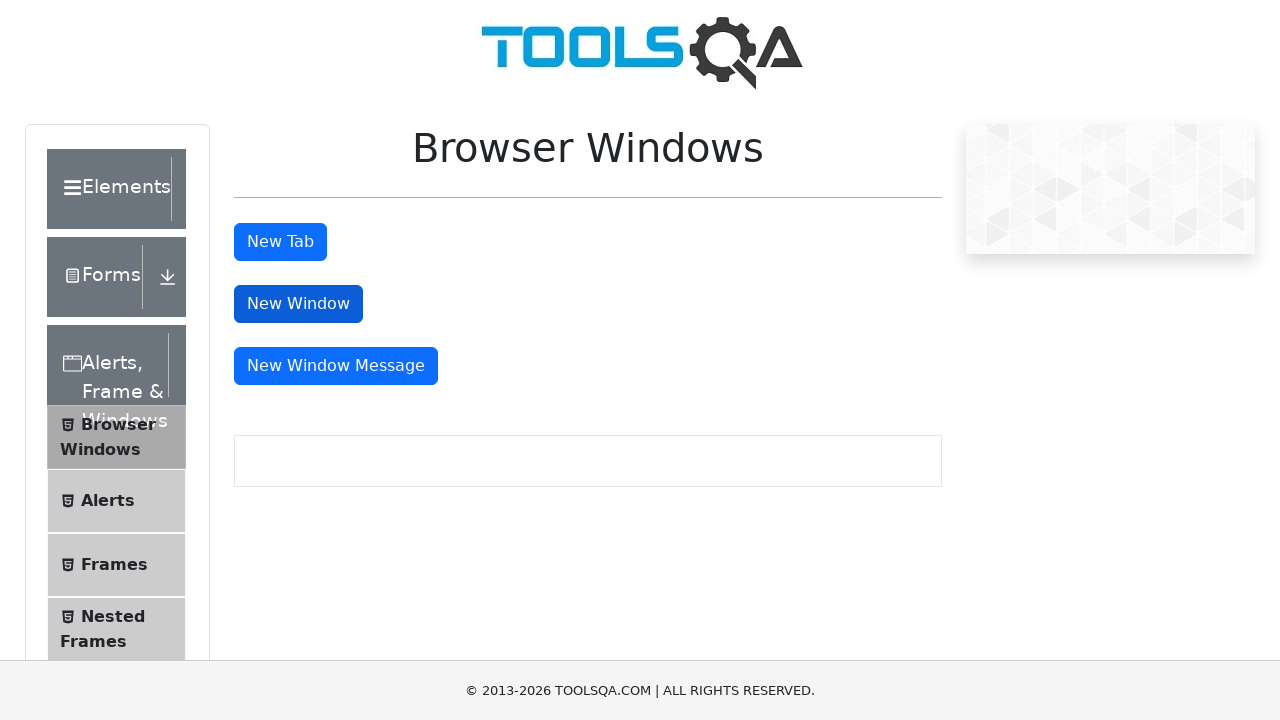

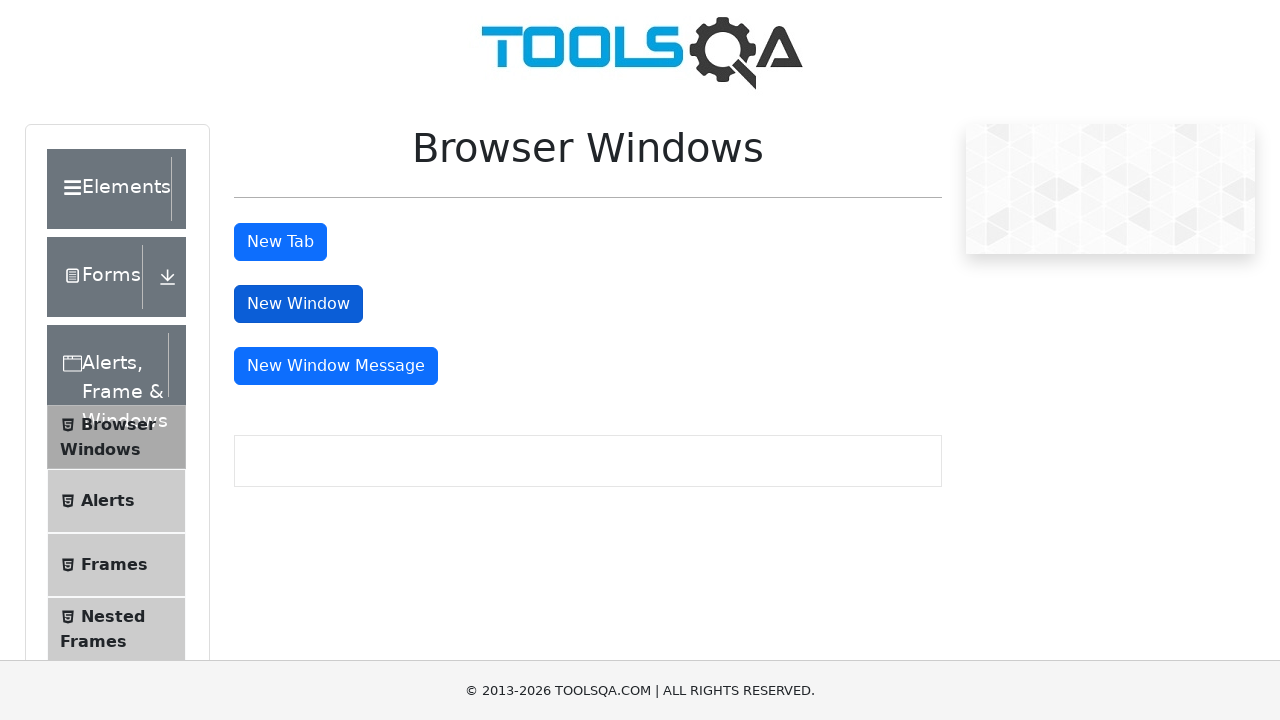